Navigates to form authentication page and verifies the Elemental Selenium link href attribute

Starting URL: https://the-internet.herokuapp.com/

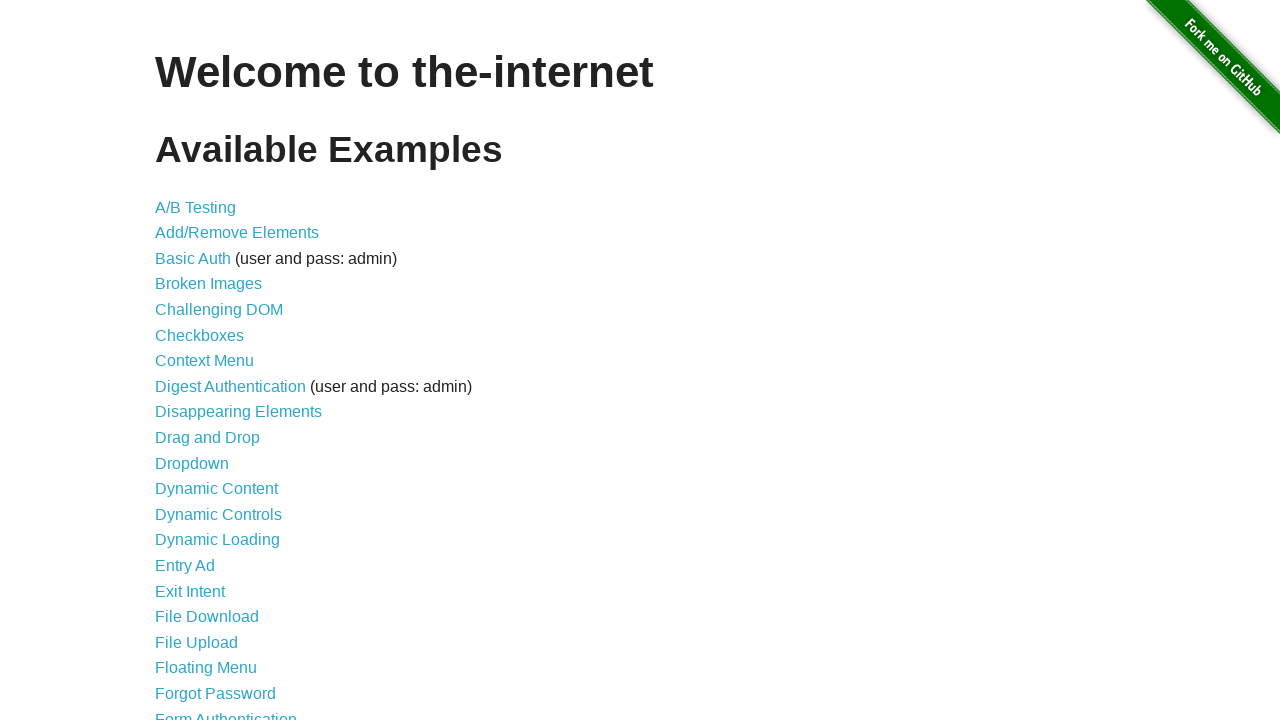

Clicked on Form Authentication link at (226, 712) on xpath=//a[text()="Form Authentication"]
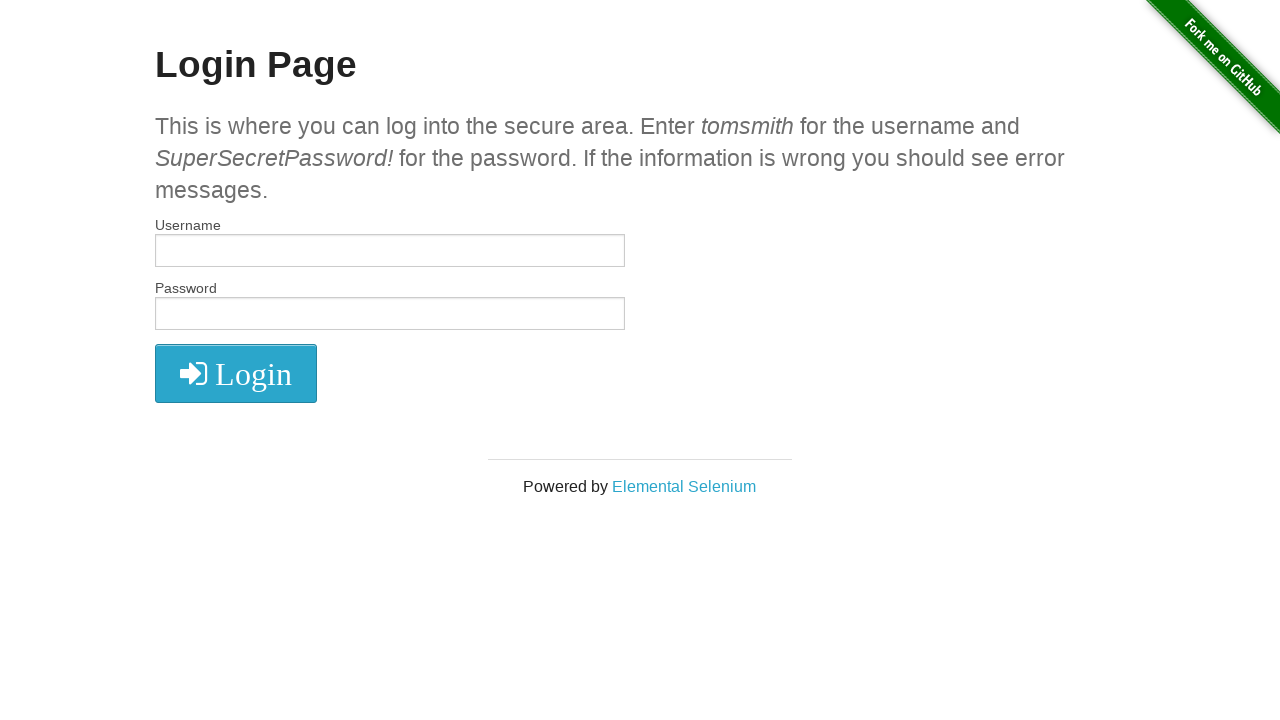

Located Elemental Selenium link
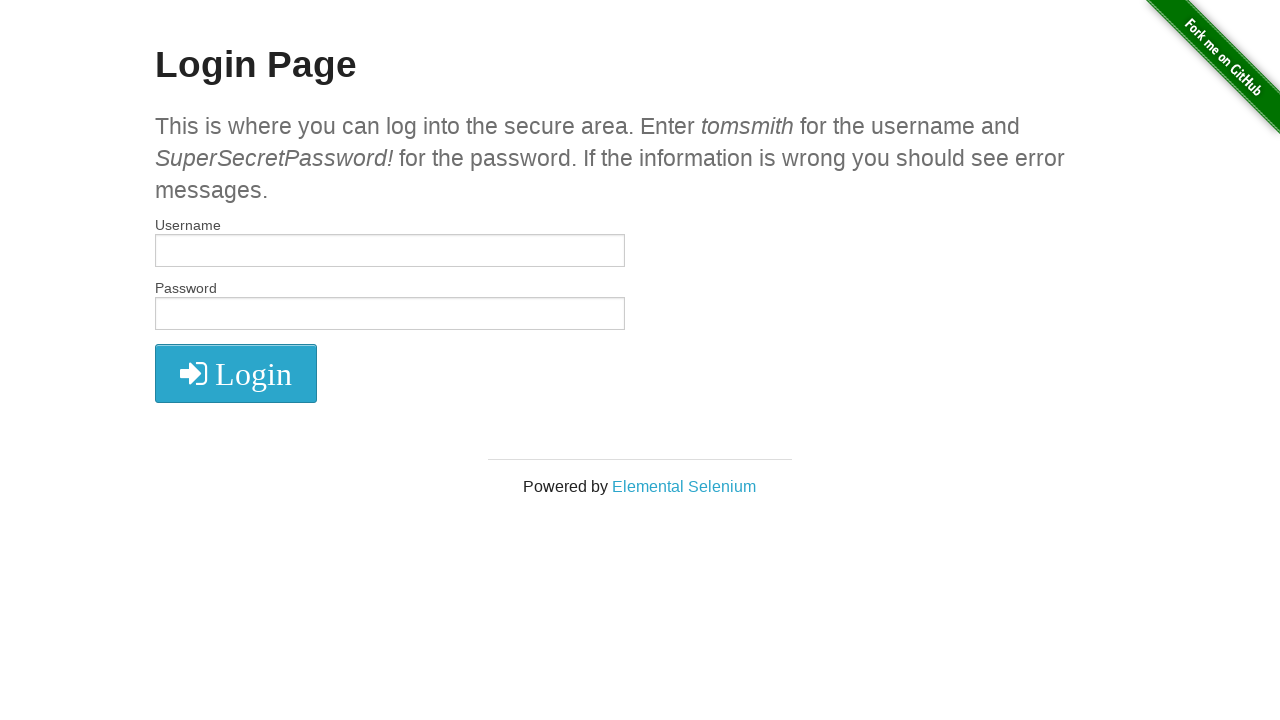

Verified Elemental Selenium link href attribute equals 'http://elementalselenium.com/'
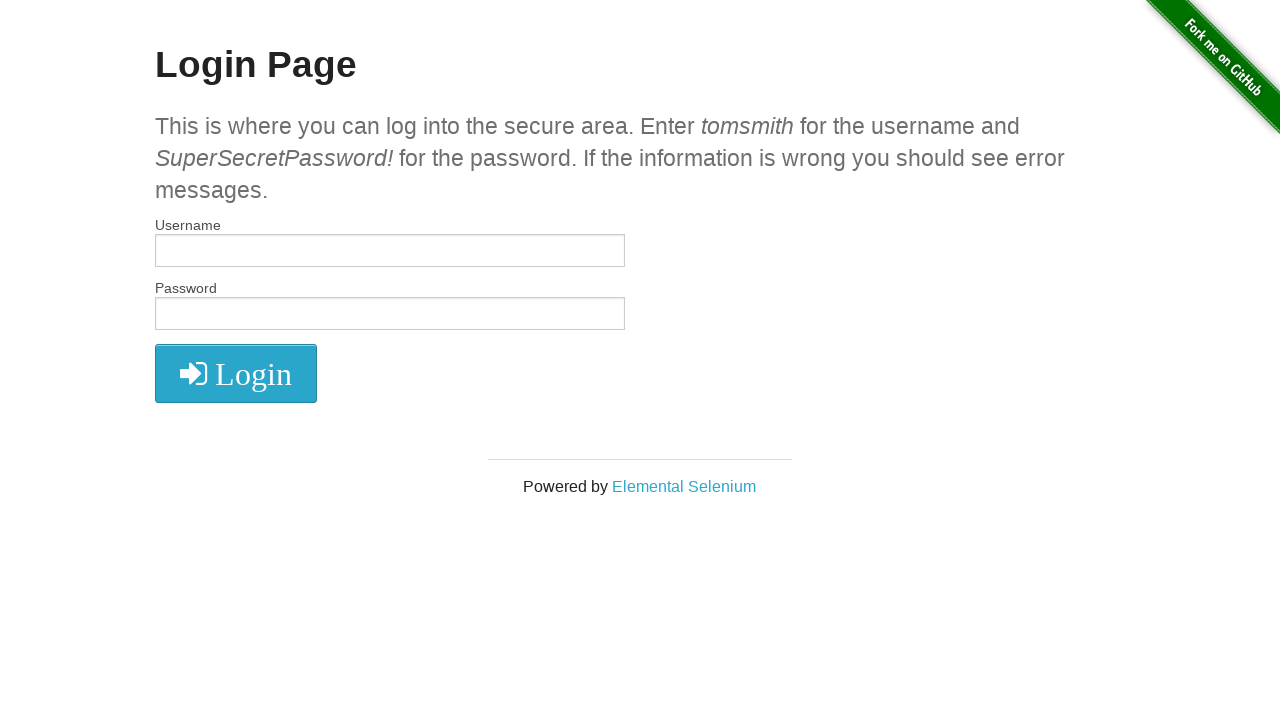

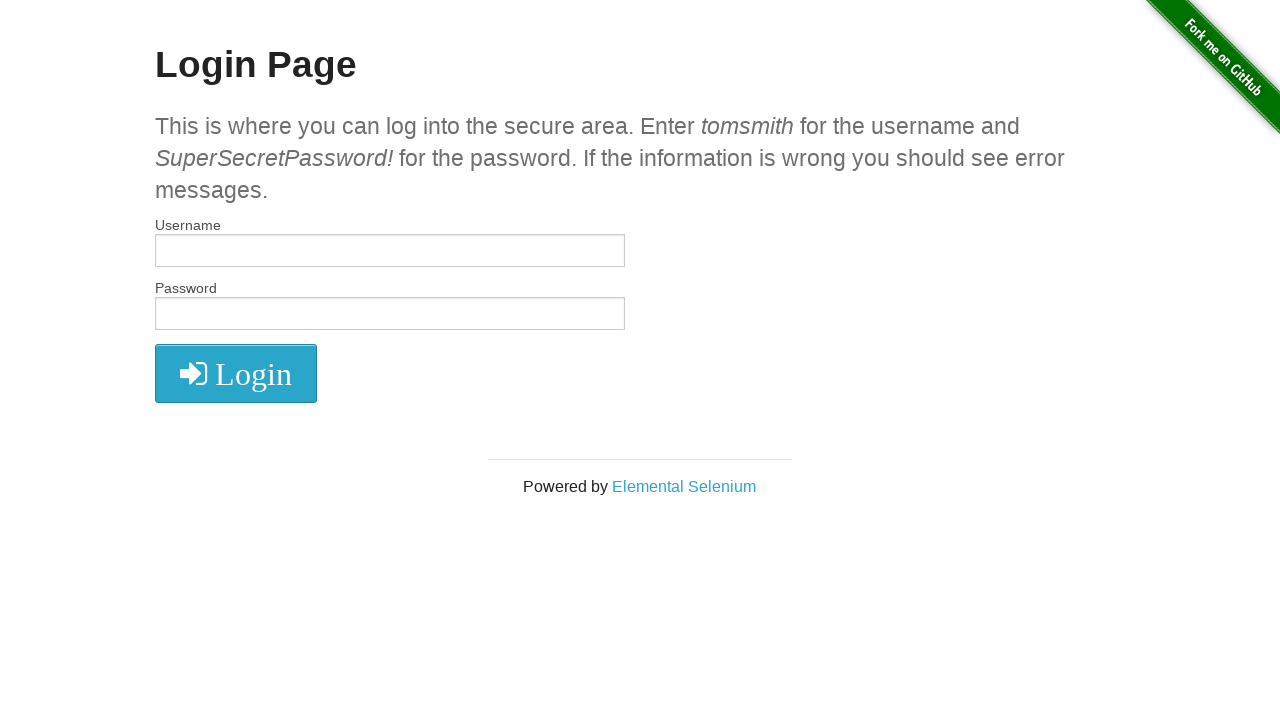